Navigates to DuckDuckGo homepage and verifies the page loads successfully

Starting URL: https://duckduckgo.com/

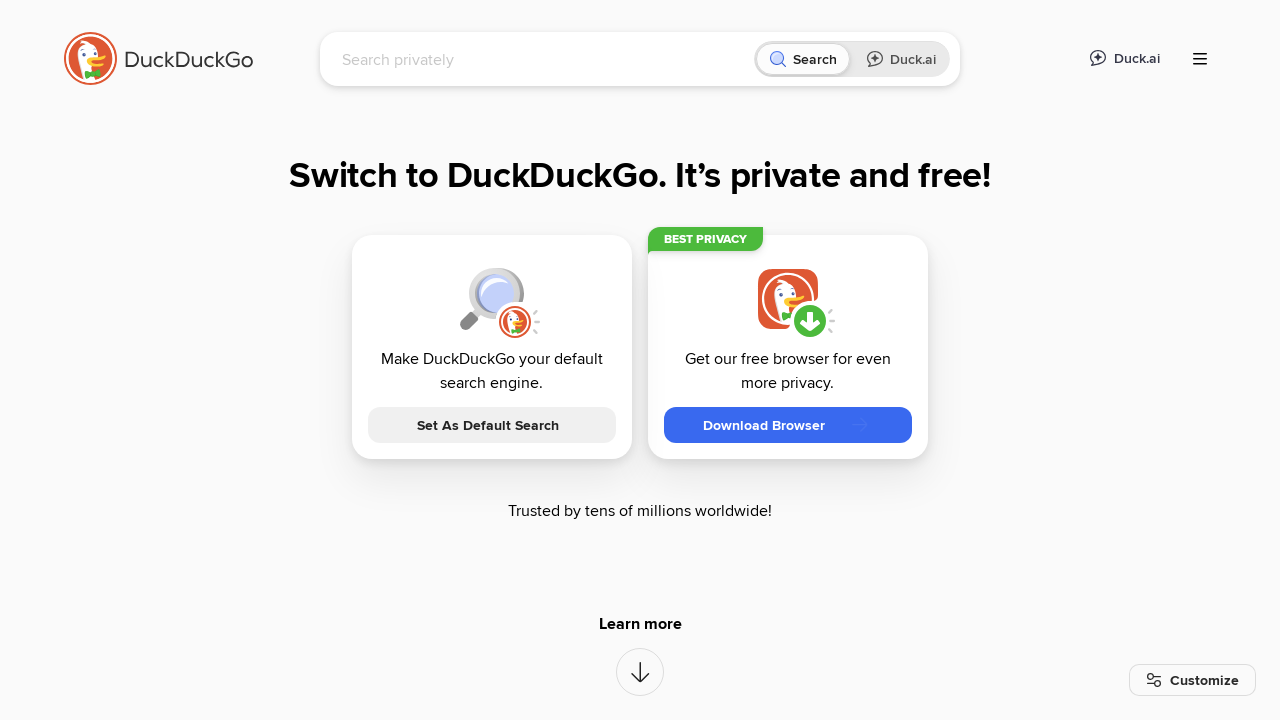

Waited for search input field to be visible, confirming DuckDuckGo homepage loaded successfully
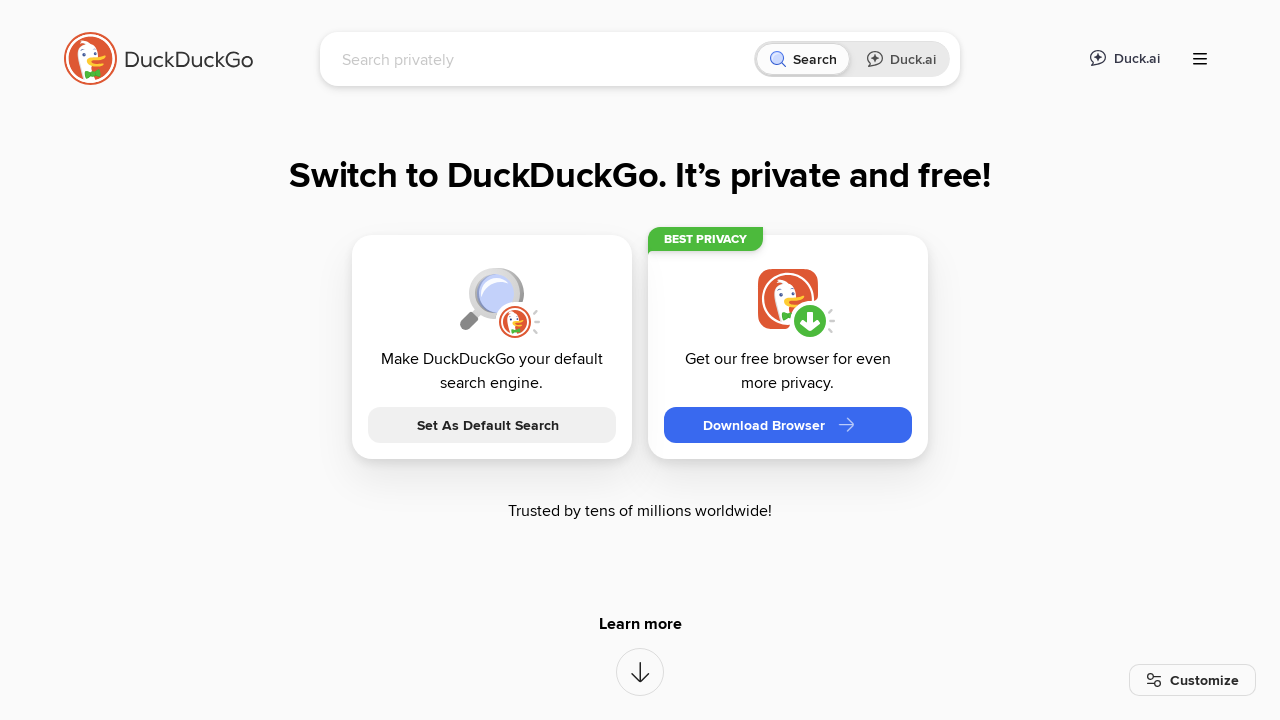

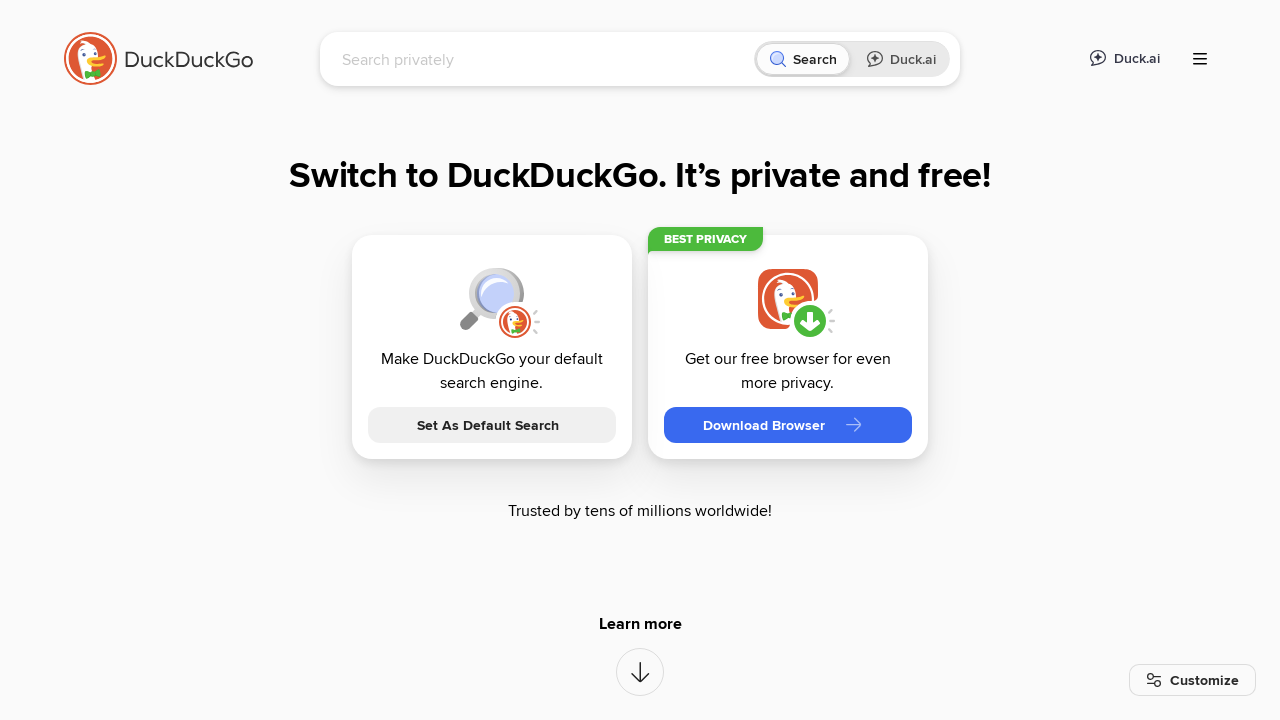